Tests if various form elements (email textbox, radio button, textarea) are displayed and interacts with them by filling text and clicking radio buttons

Starting URL: https://automationfc.github.io/basic-form/index.html

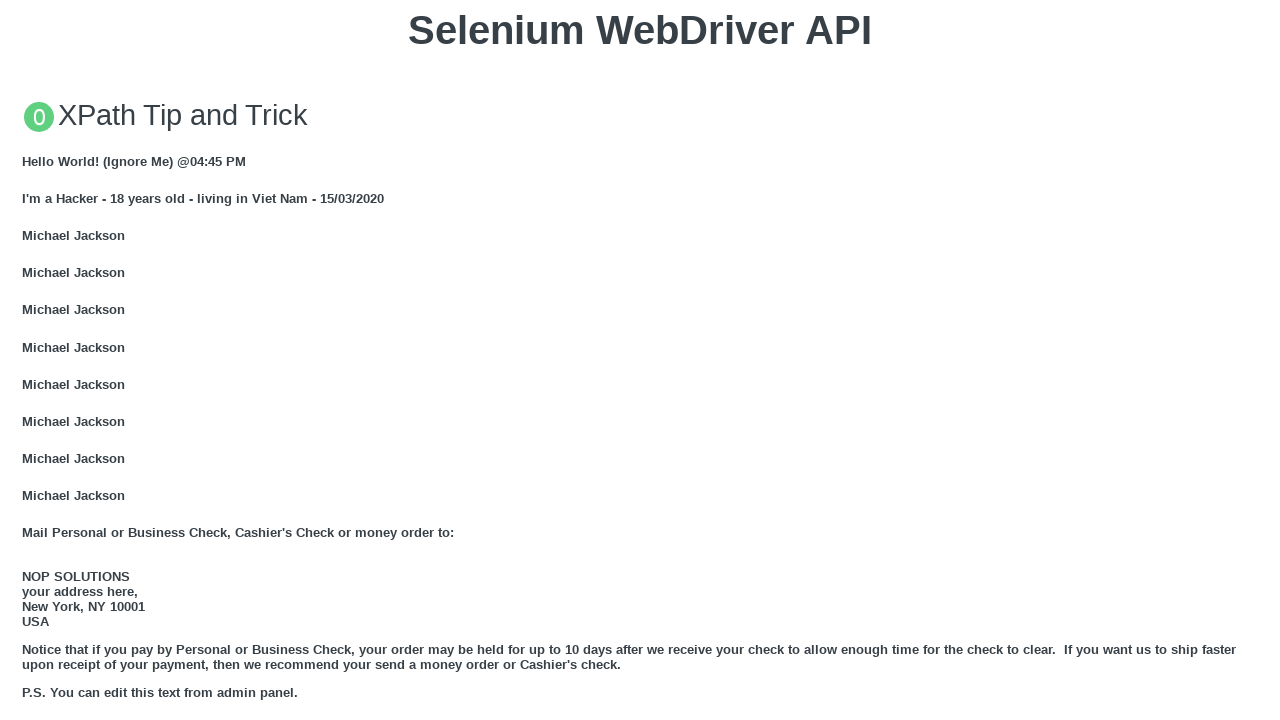

Email textbox is visible
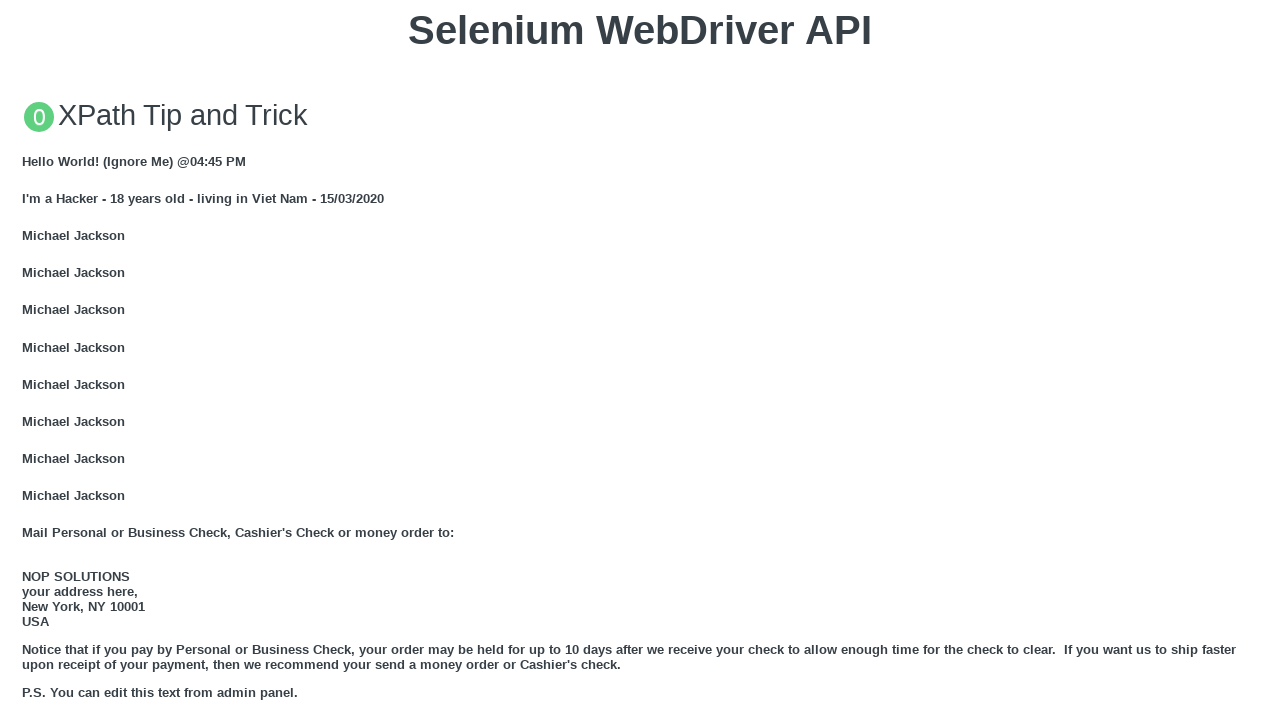

Filled email textbox with 'Automation Testing' on #mail
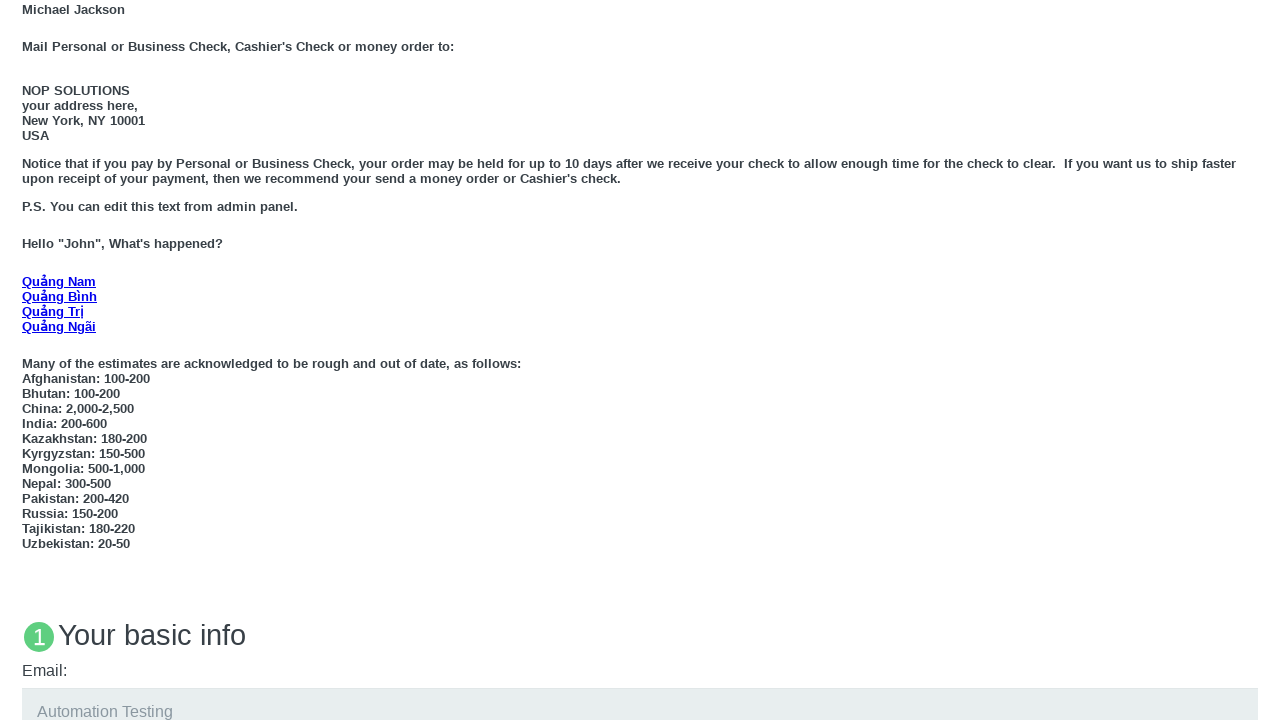

Age under 18 radio button is visible
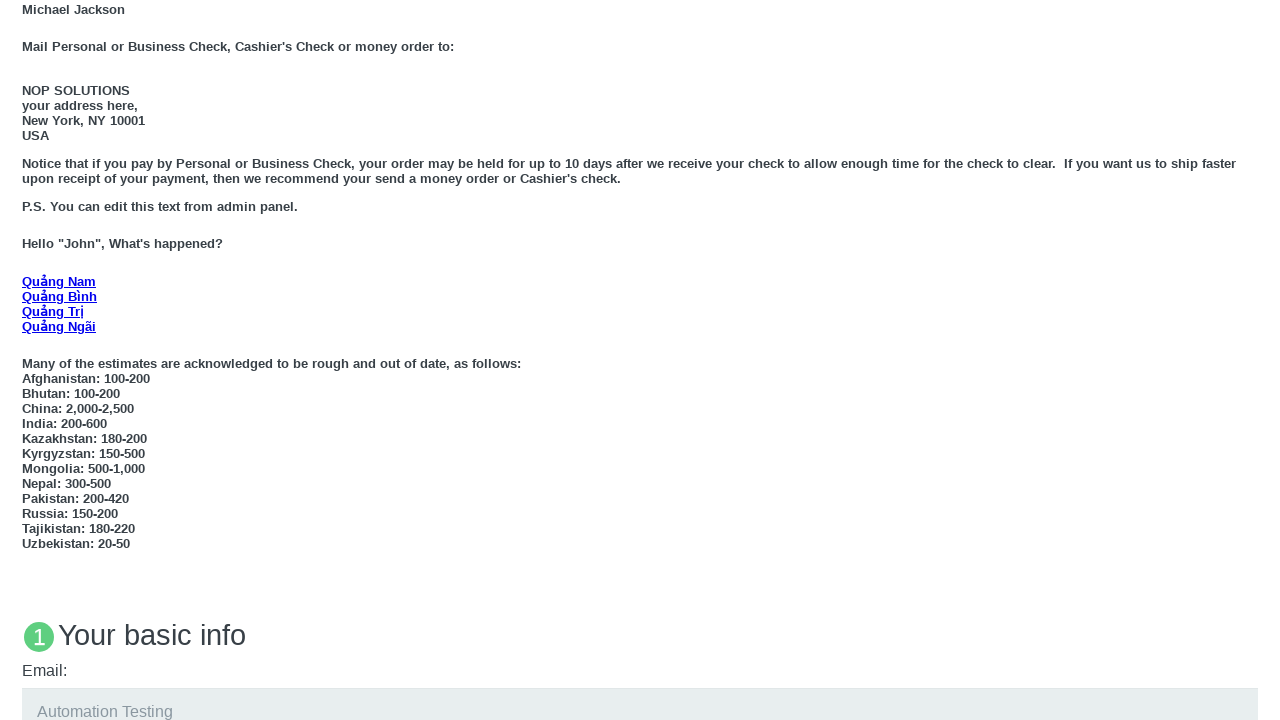

Clicked age under 18 radio button at (28, 360) on #under_18
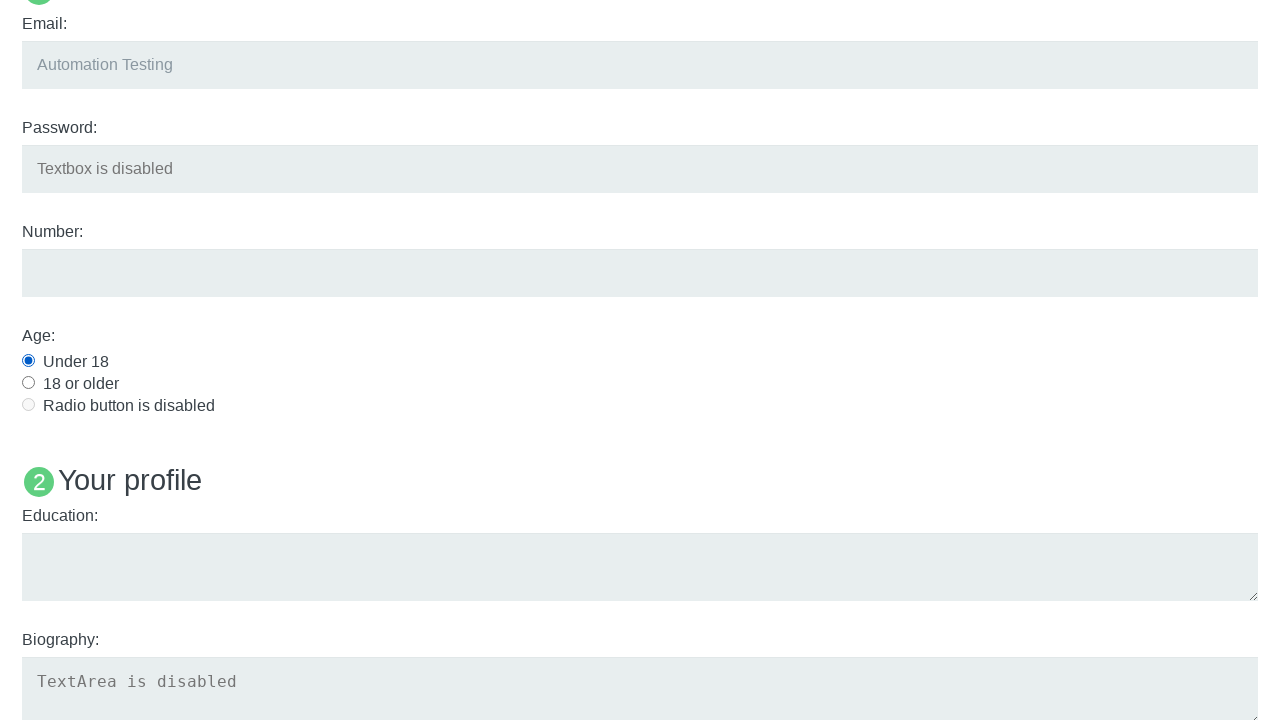

Education textarea is visible
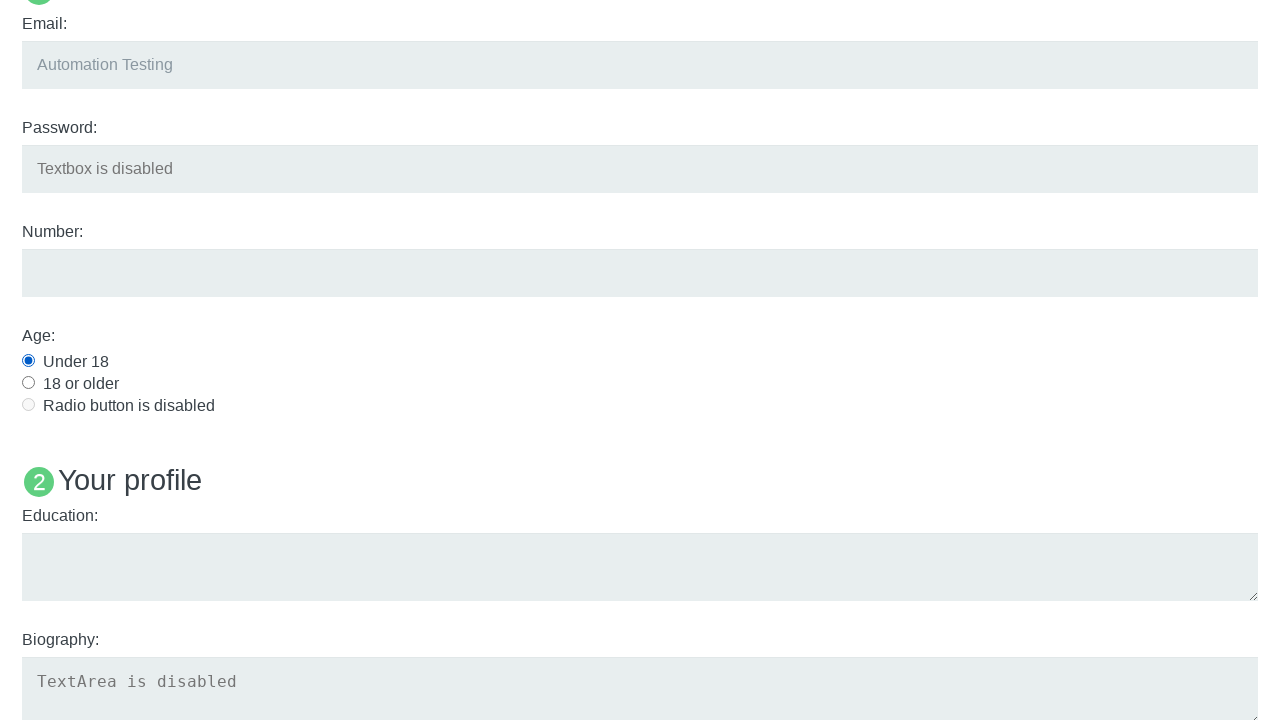

Filled education textarea with 'Automation Testing' on #edu
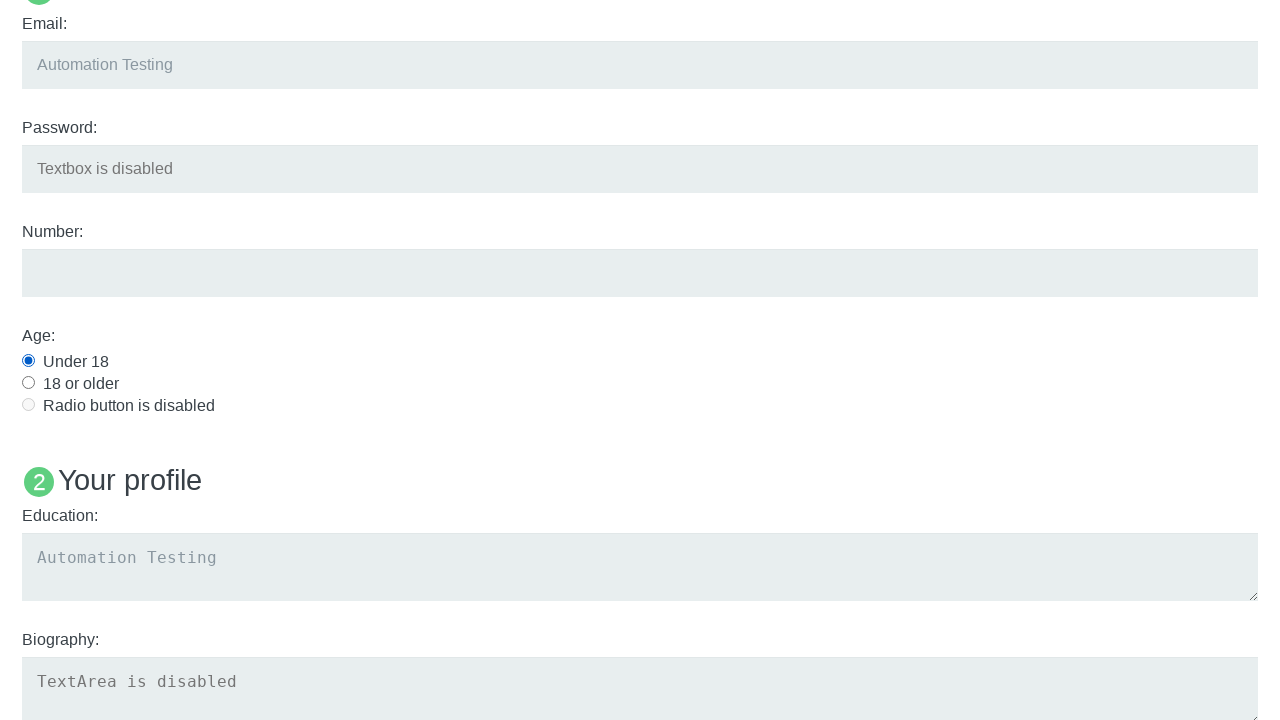

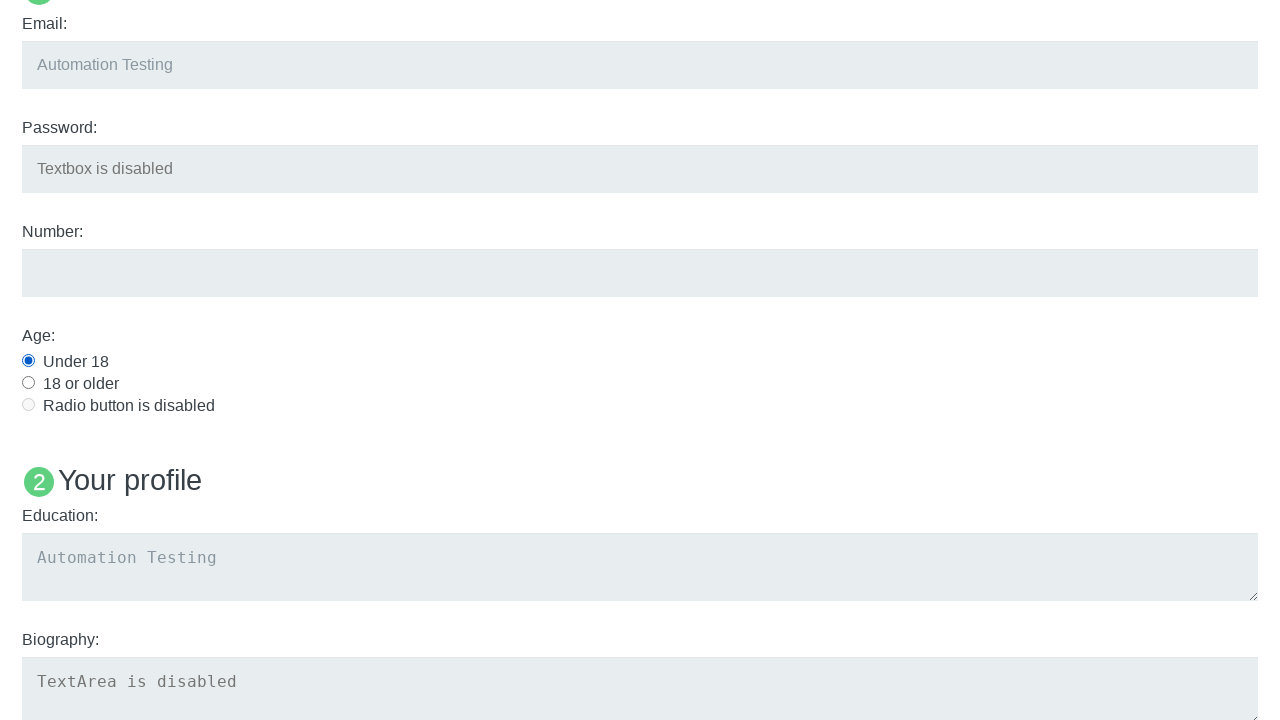